Tests the hotel booking site's account creation flow by clicking sign in, entering an email, and verifying the registration form fields are displayed

Starting URL: https://hotel-testlab.coderslab.pl/en/

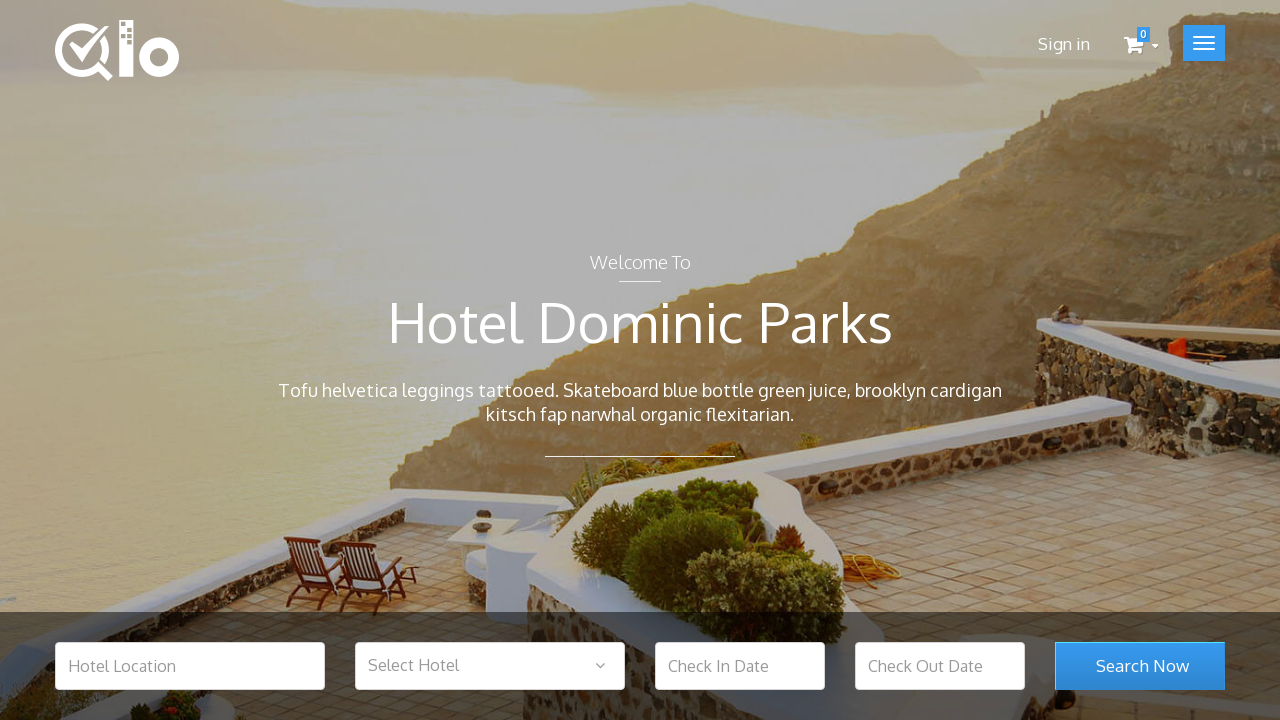

Clicked sign in link to open login/registration page at (1064, 44) on .user_login.navigation-link
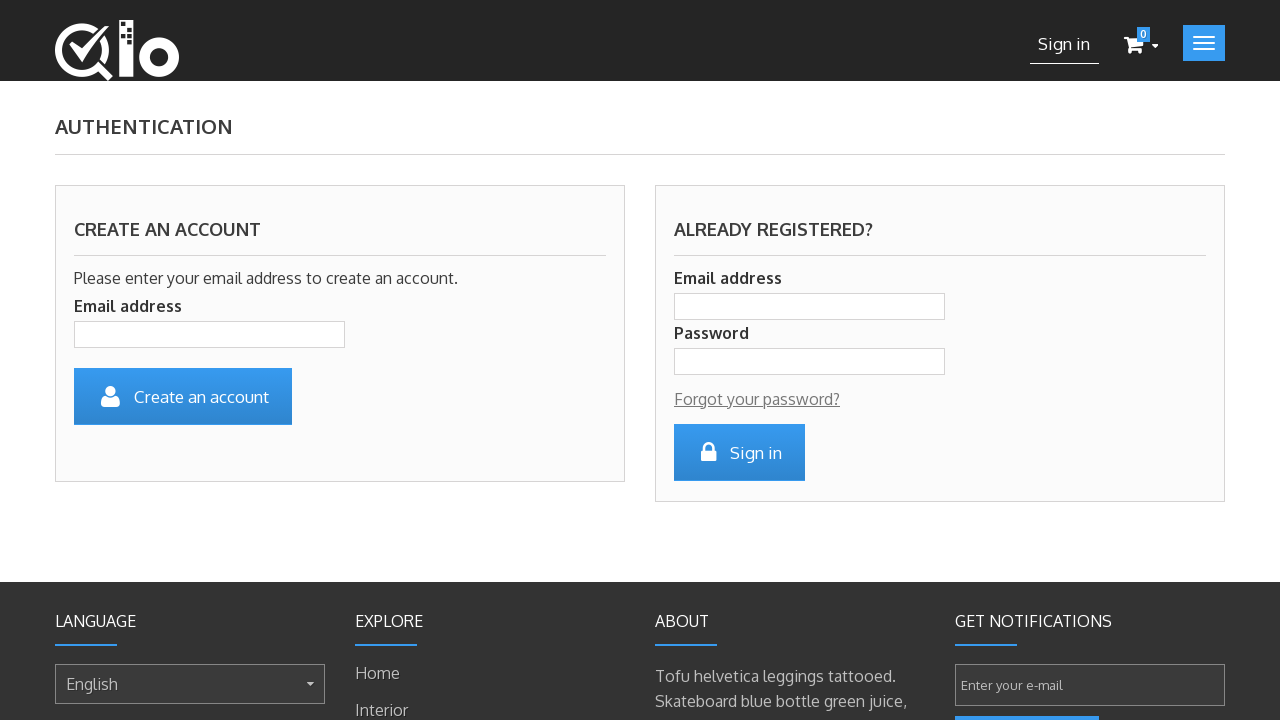

Filled email field with random email: a4b124d4-e2f1-42e3-ad34-706760efc755@mail.pl on #email_create
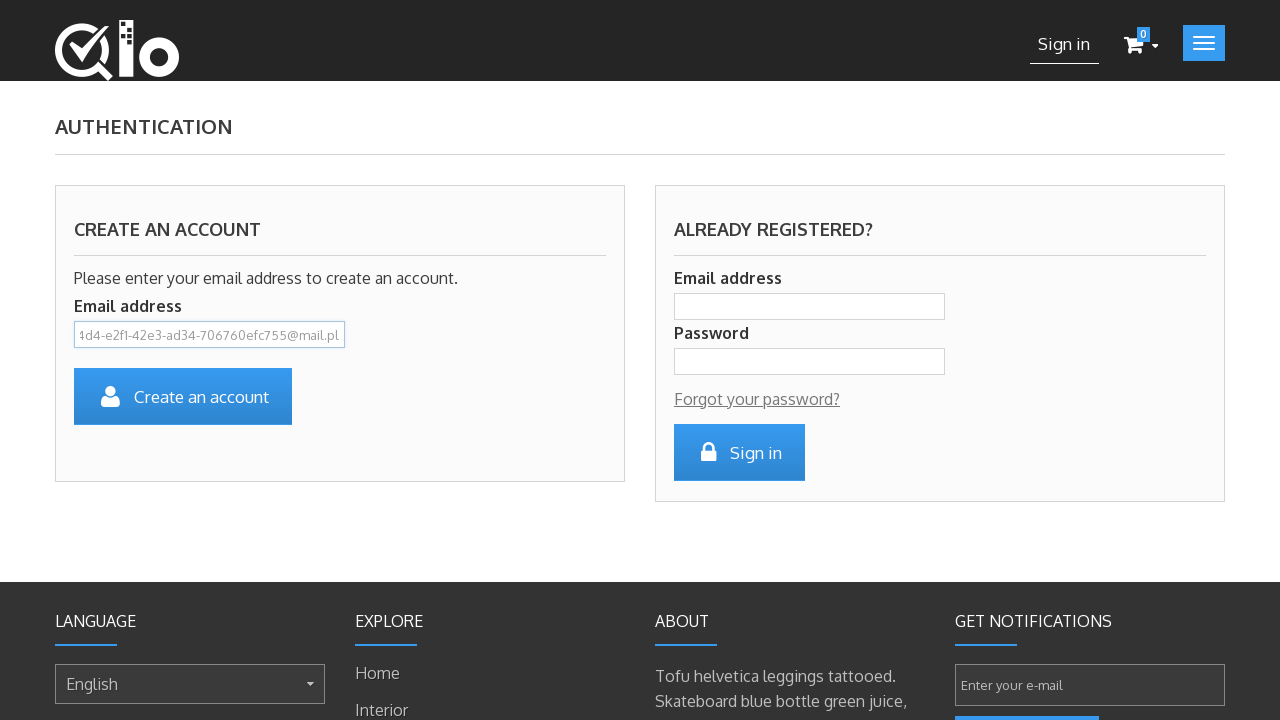

Clicked submit button to proceed to registration form at (183, 396) on #SubmitCreate
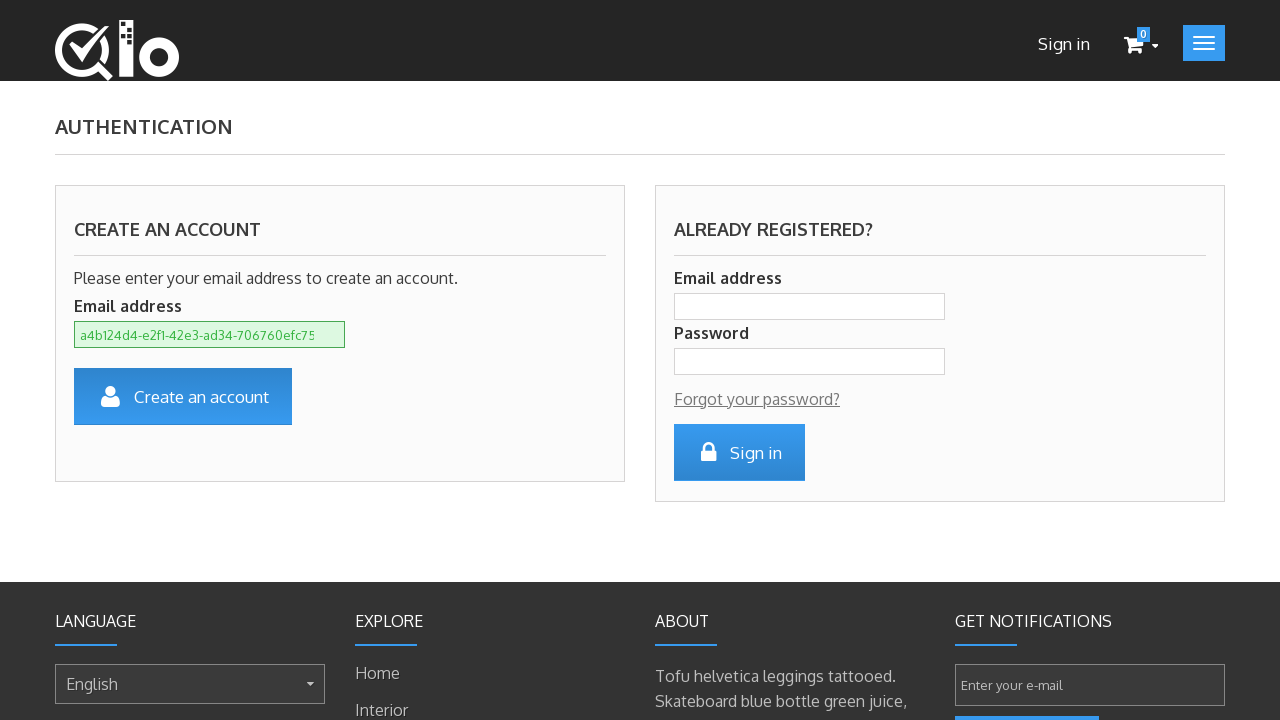

Verified first name field is visible
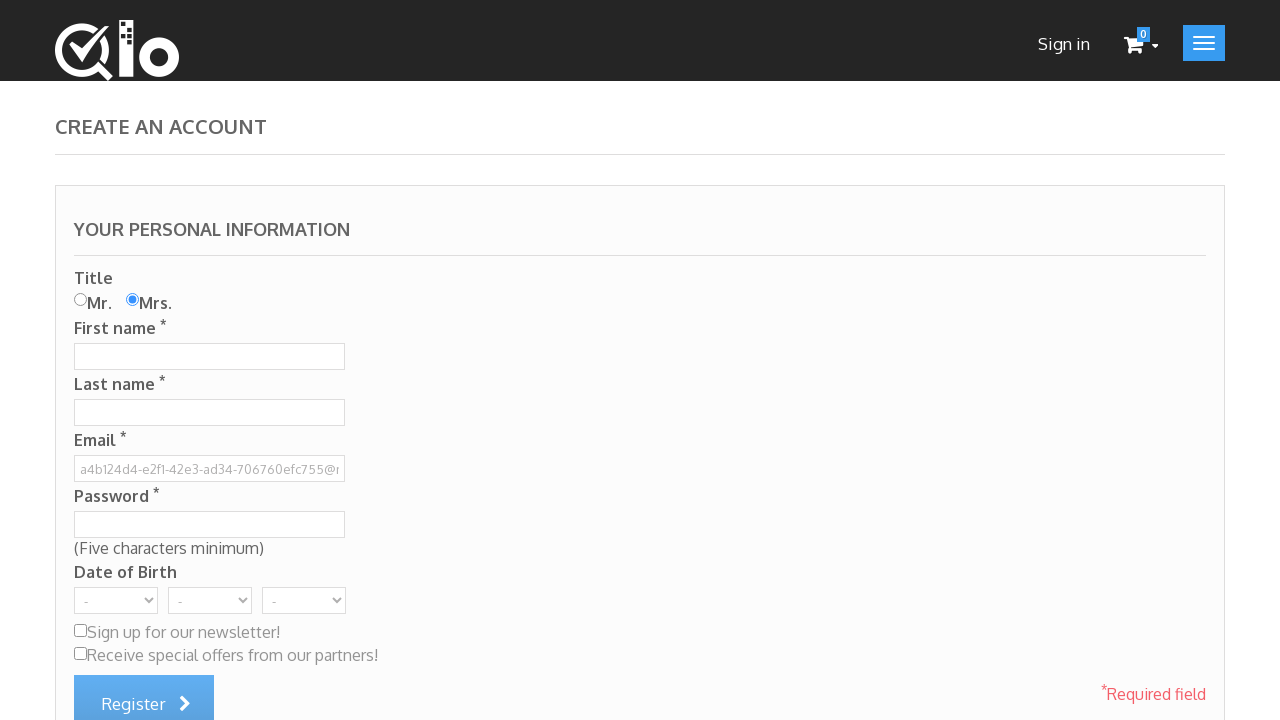

Verified last name field is visible
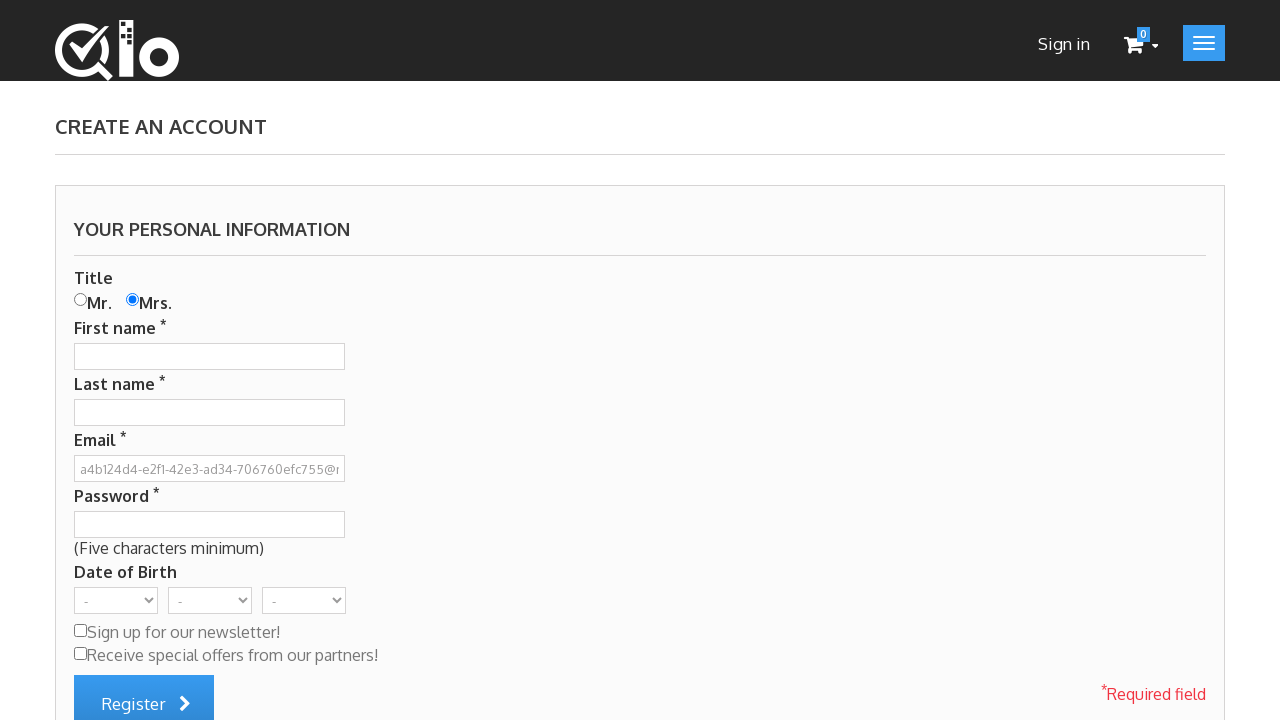

Verified password field is visible - registration form fully loaded
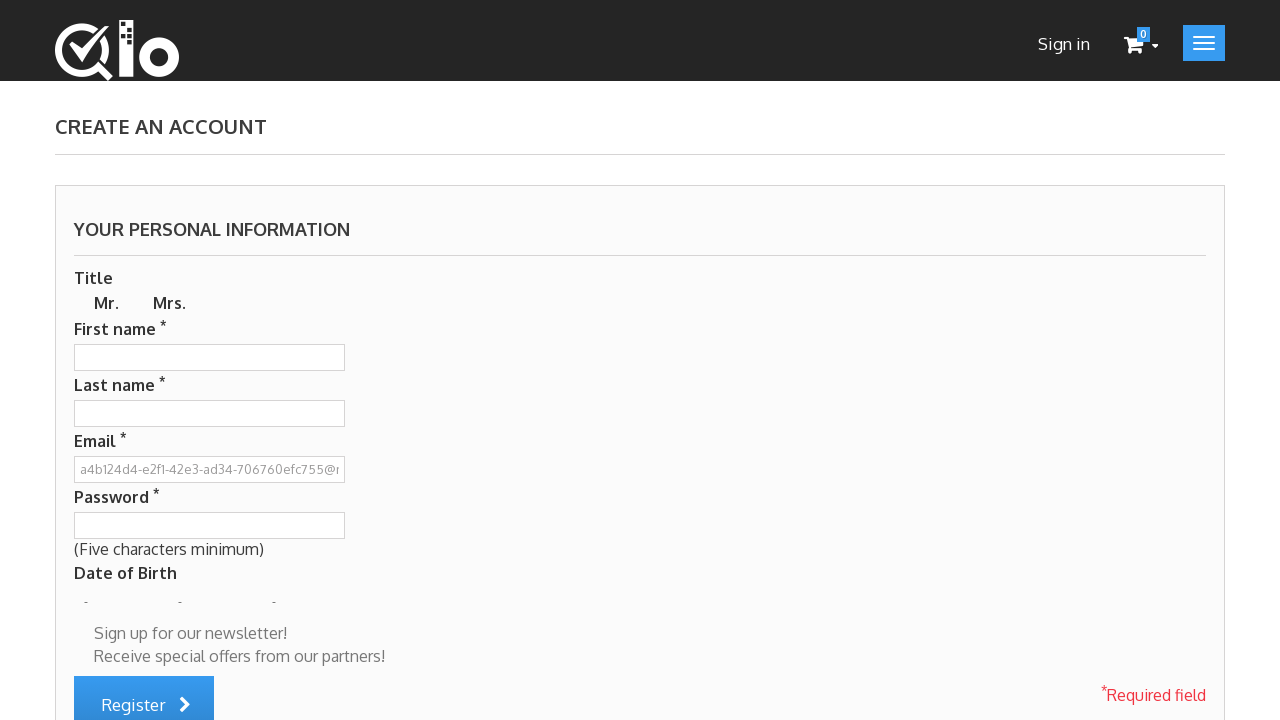

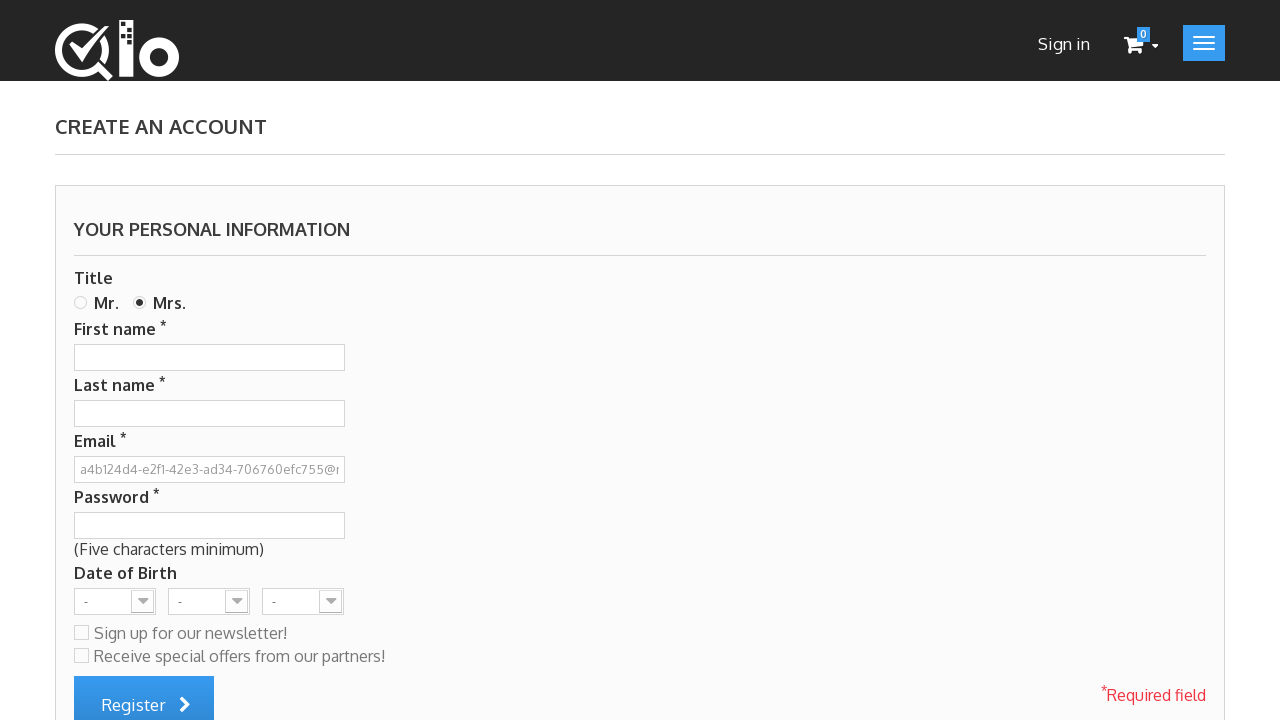